Tests the selectable list functionality on demoqa.com by clicking each item in the vertical list container to select them one by one.

Starting URL: https://demoqa.com/selectable

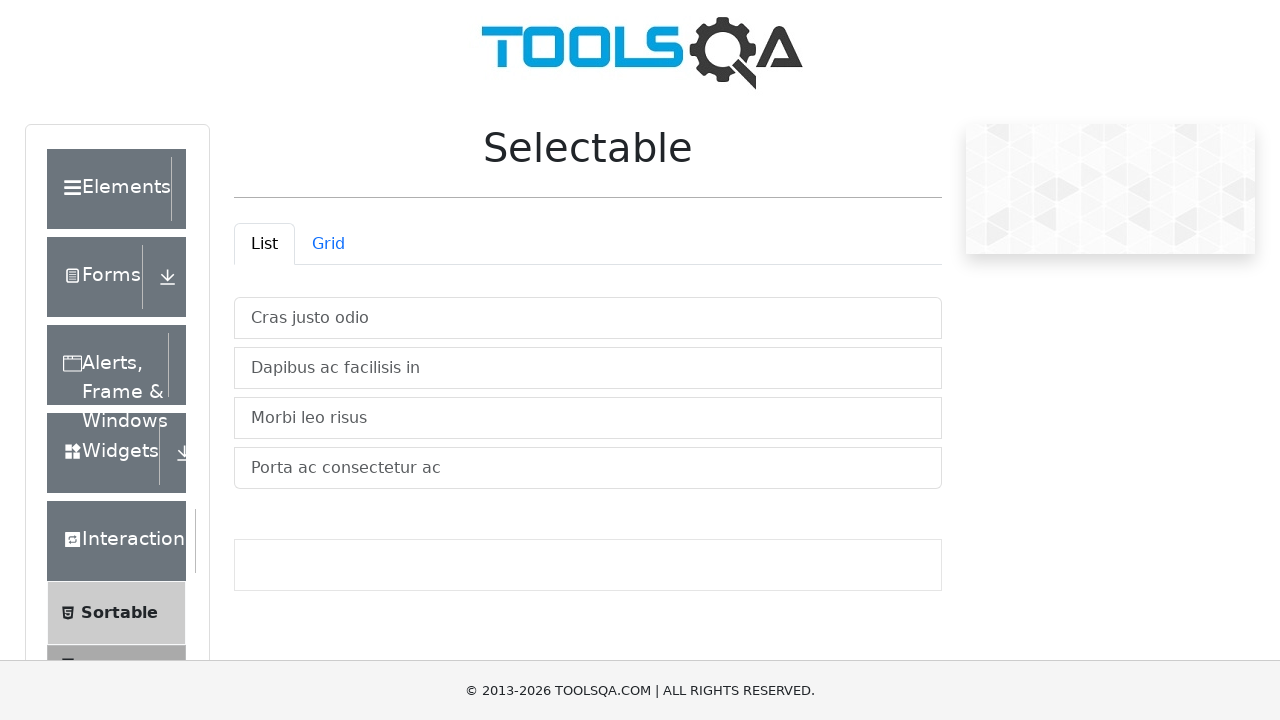

Waited for vertical list container to be visible
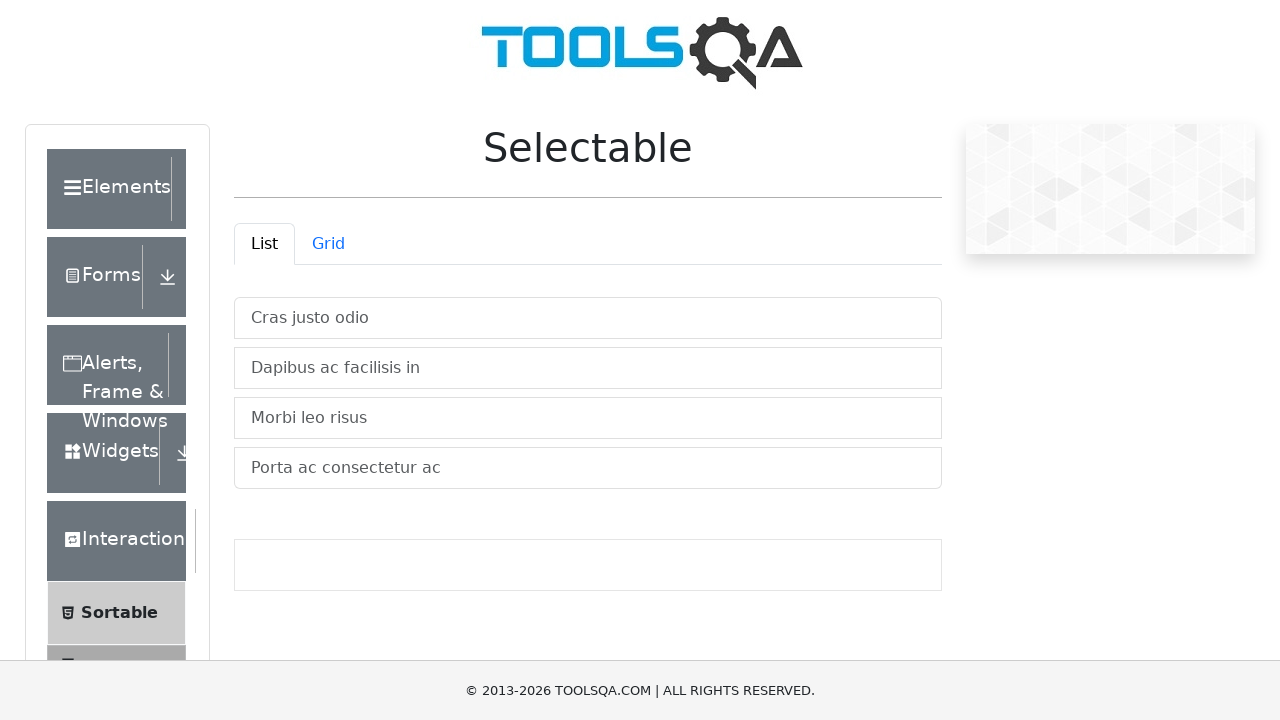

Located all list items in the vertical list container
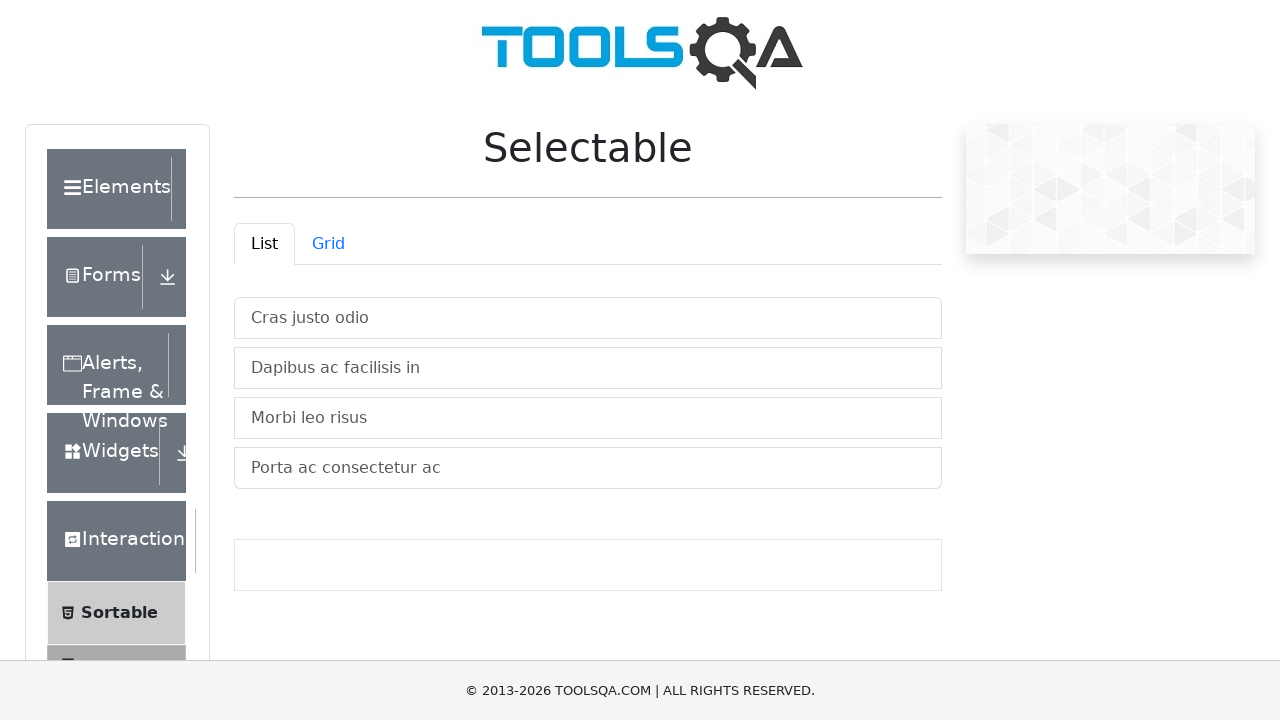

Found 4 list items to select
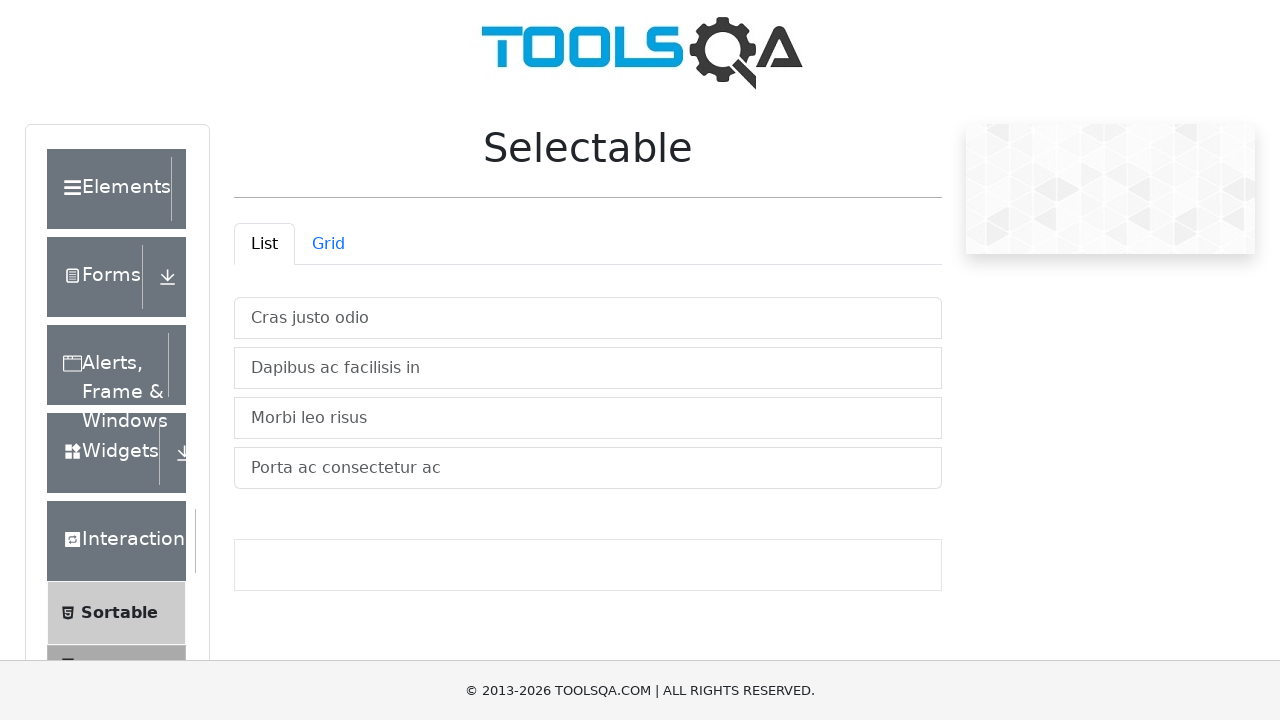

Clicked list item 1 of 4 to select it at (588, 318) on xpath=//ul[@id='verticalListContainer']/li >> nth=0
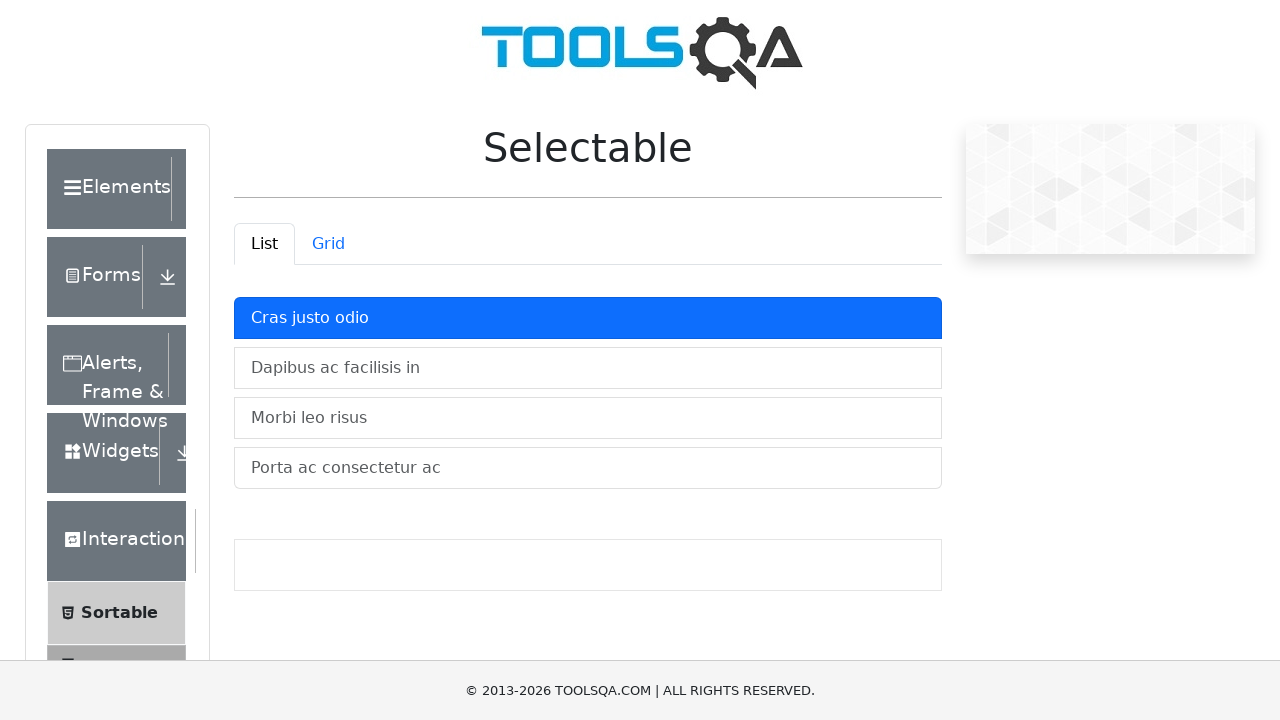

Waited 500ms to observe selection effect for item 1
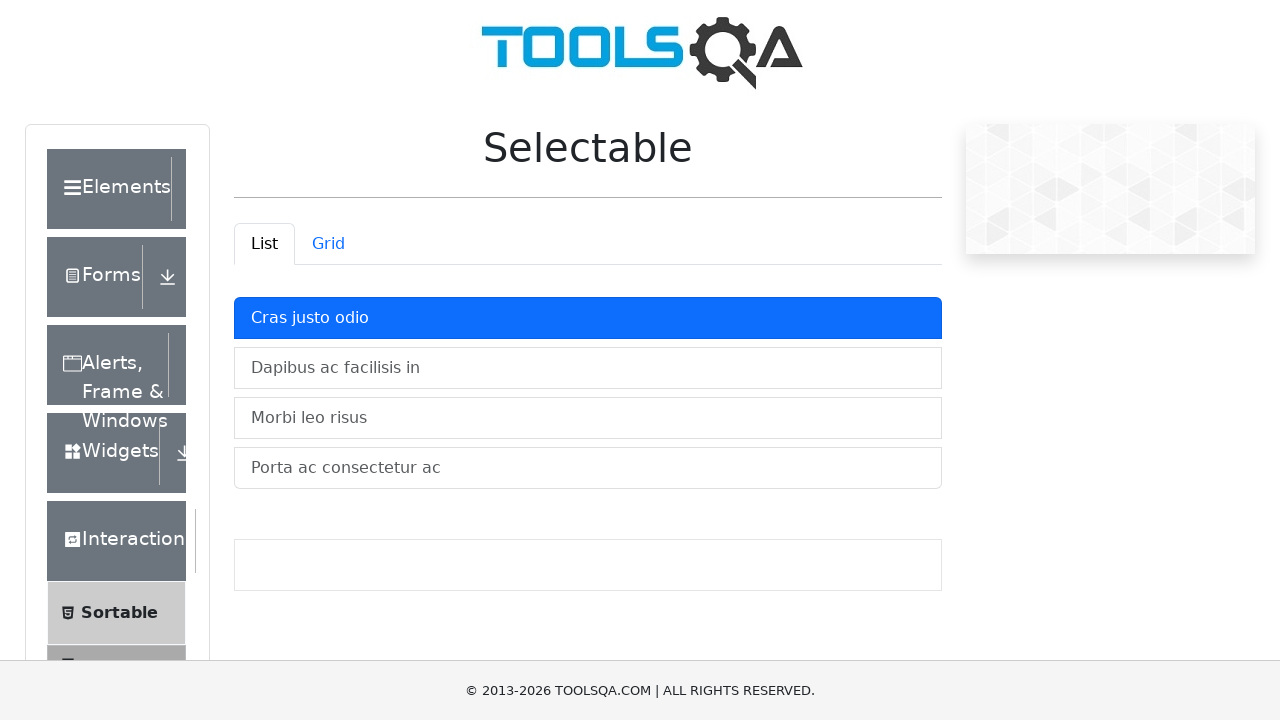

Clicked list item 2 of 4 to select it at (588, 368) on xpath=//ul[@id='verticalListContainer']/li >> nth=1
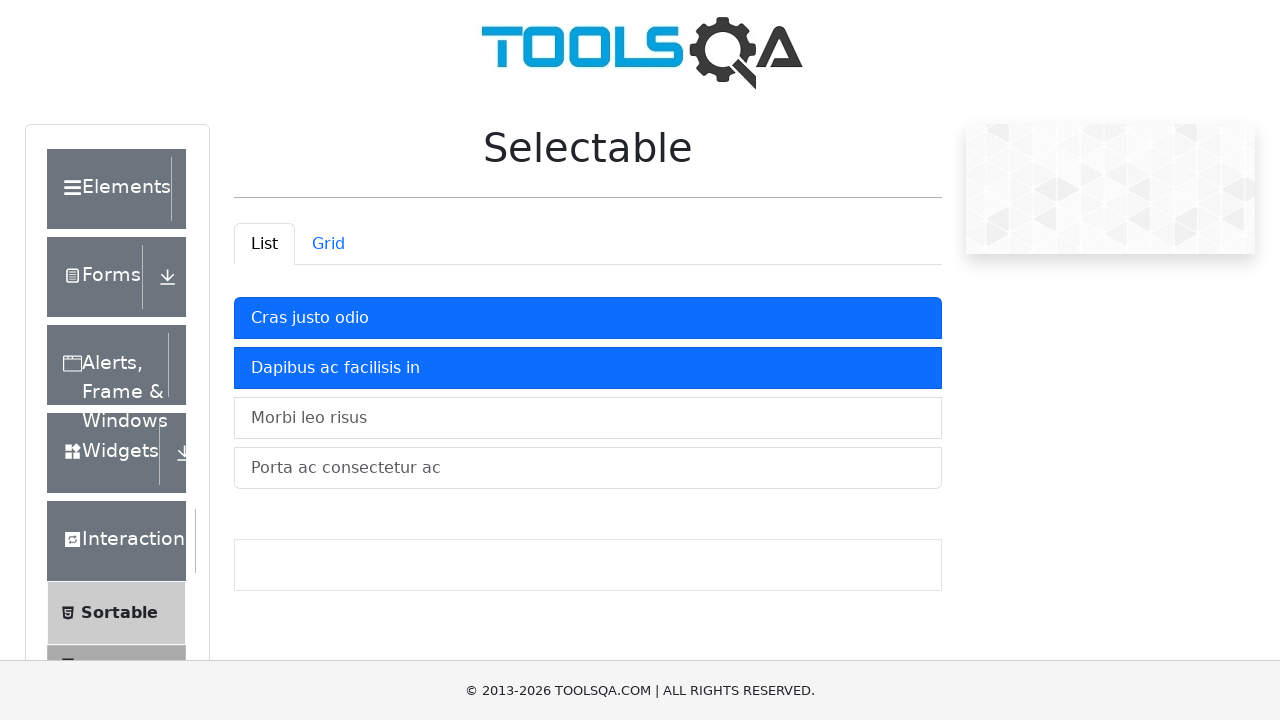

Waited 500ms to observe selection effect for item 2
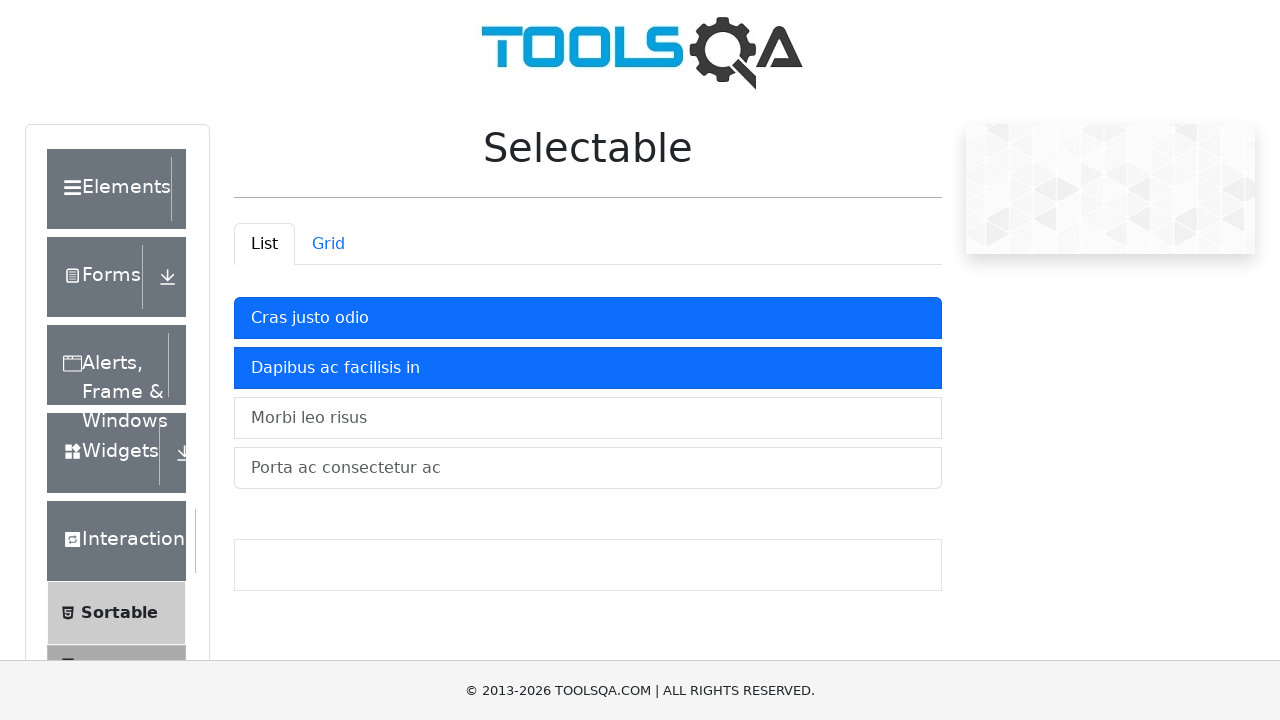

Clicked list item 3 of 4 to select it at (588, 418) on xpath=//ul[@id='verticalListContainer']/li >> nth=2
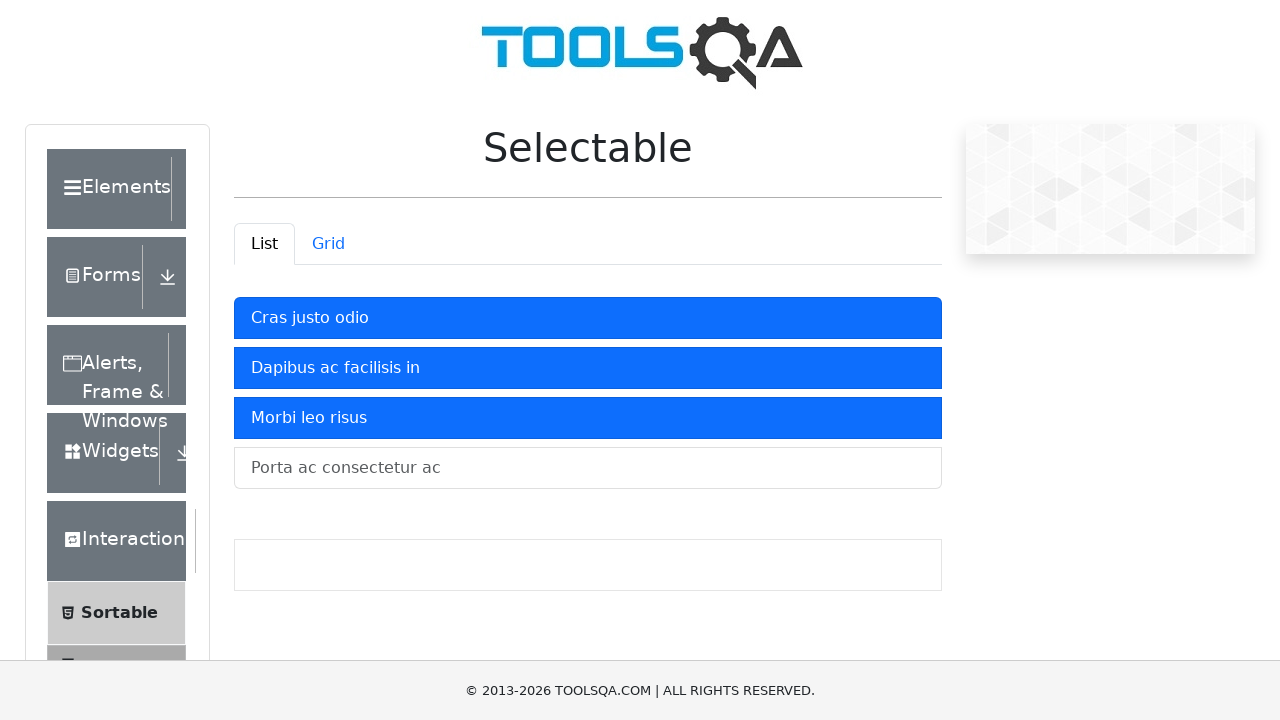

Waited 500ms to observe selection effect for item 3
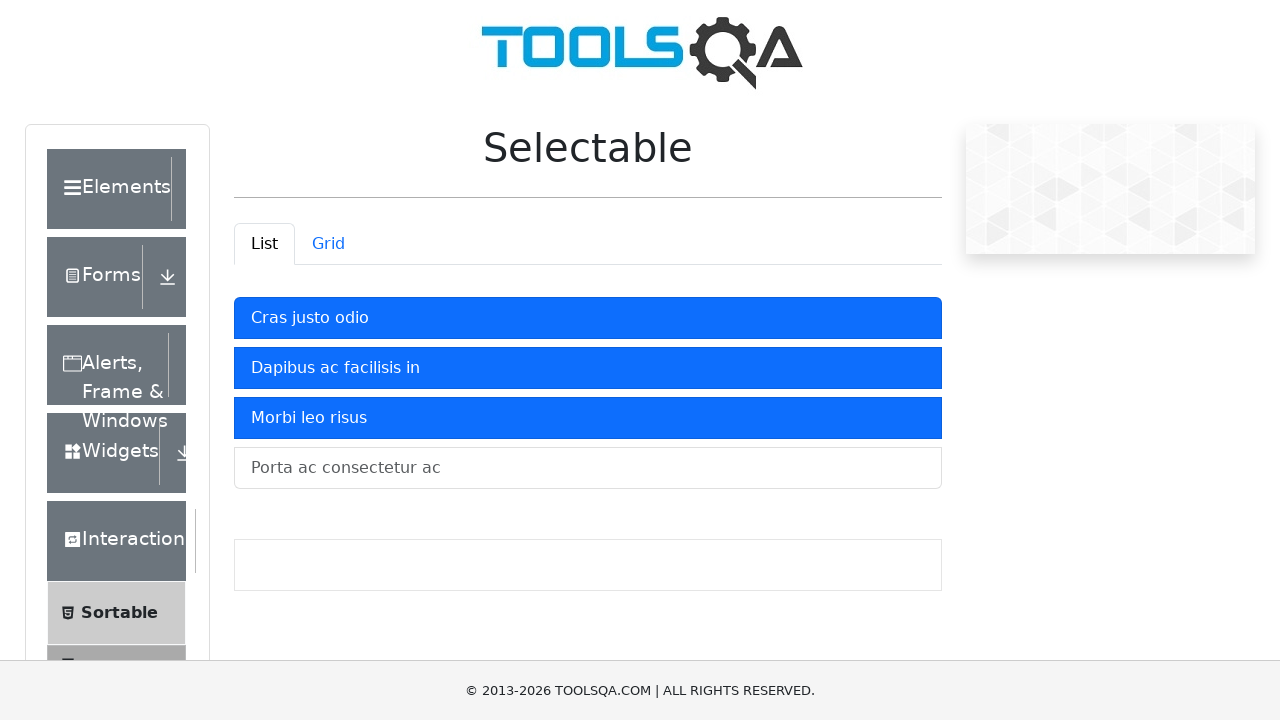

Clicked list item 4 of 4 to select it at (588, 468) on xpath=//ul[@id='verticalListContainer']/li >> nth=3
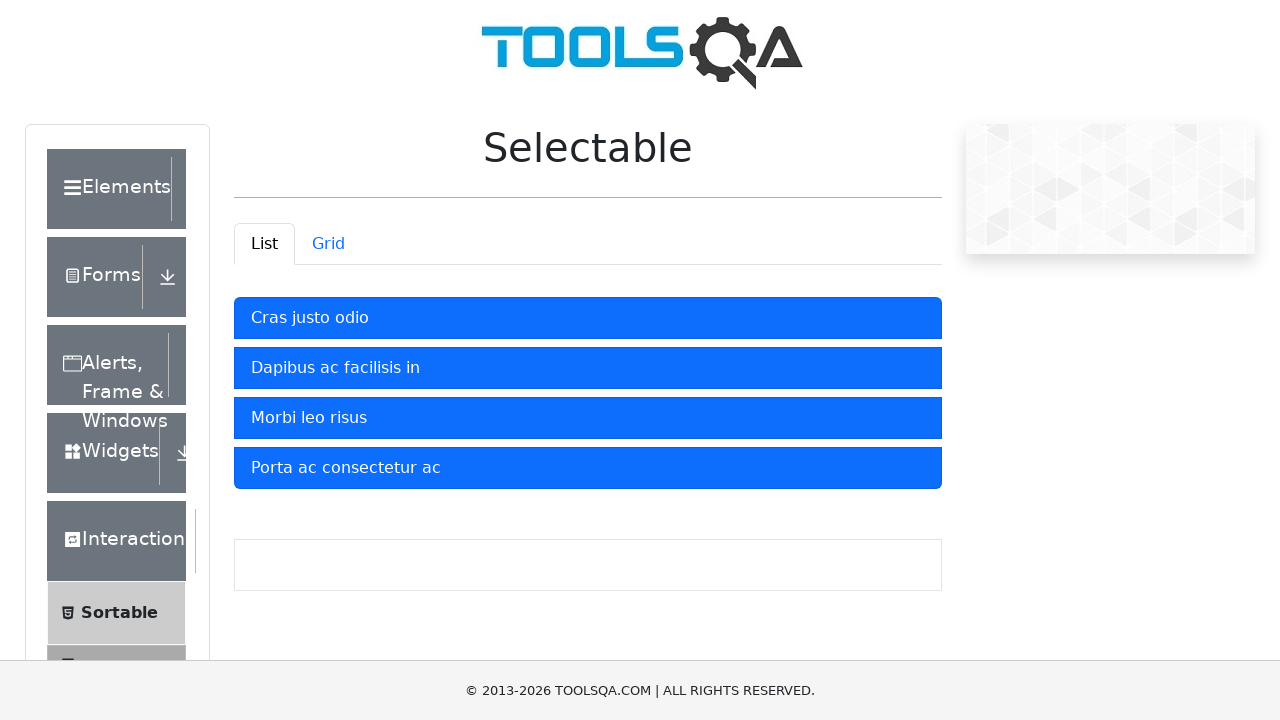

Waited 500ms to observe selection effect for item 4
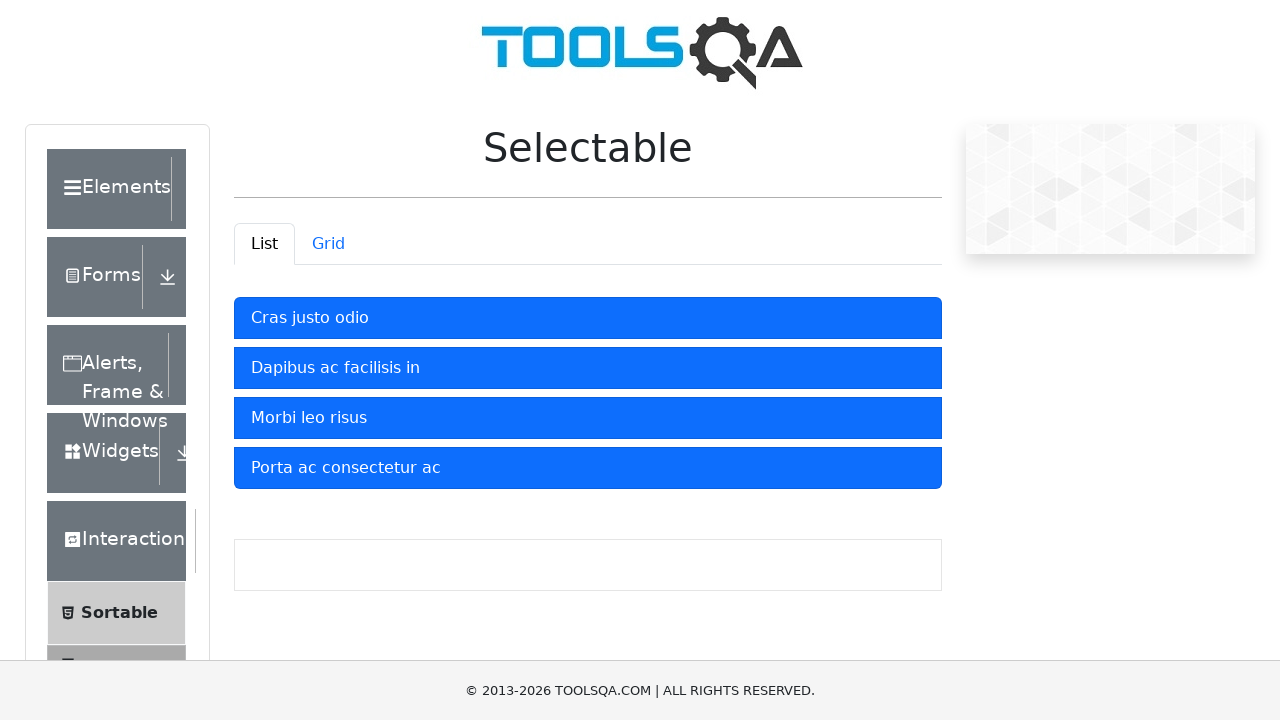

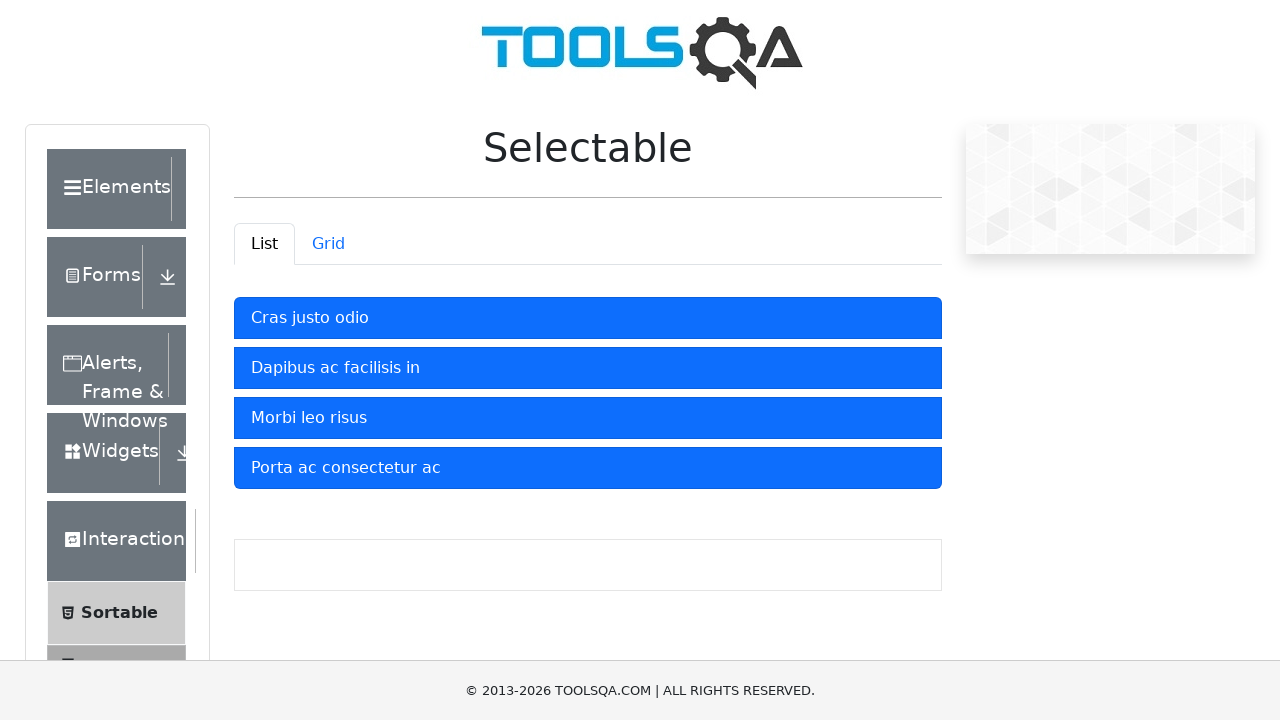